Tests the Certificate of Deposit calculator by entering initial deposit amount, term length, interest rate, and compounding frequency, then submitting to calculate the total value.

Starting URL: https://www.cit.com/cit-bank/resources/calculators/certificate-of-deposit-calculator

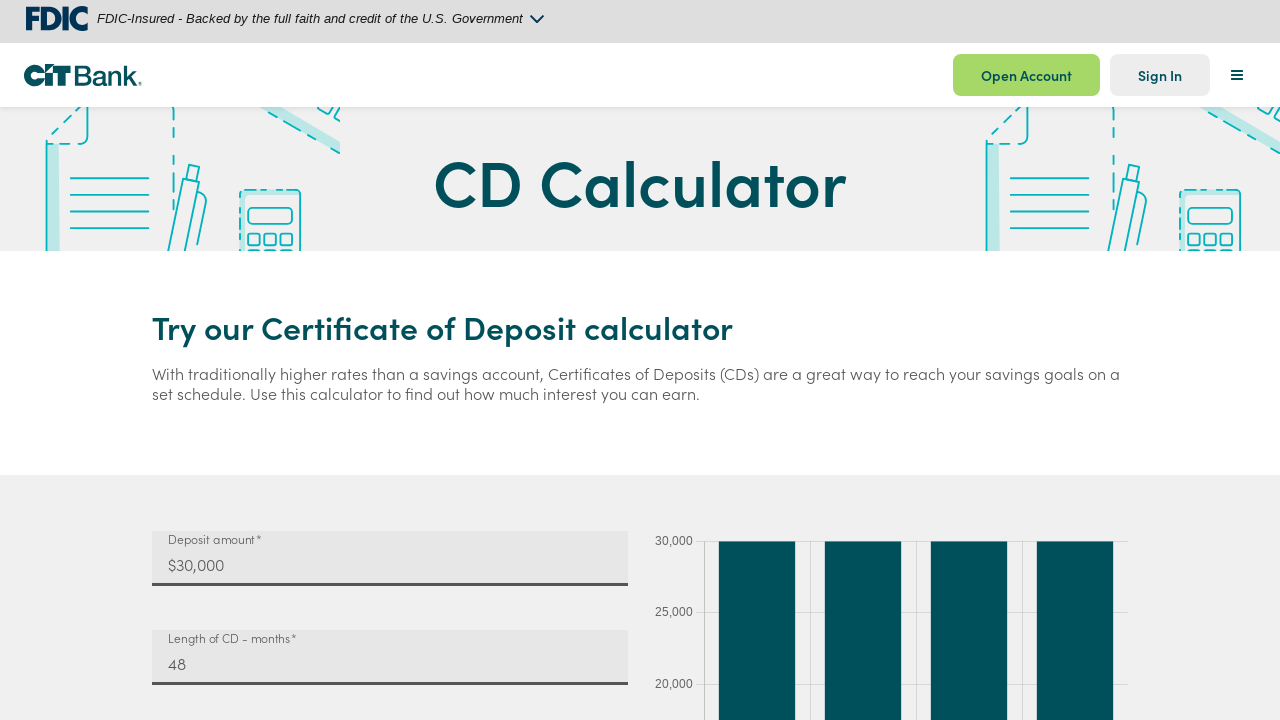

Filled initial deposit amount with 10000 on input#mat-input-0
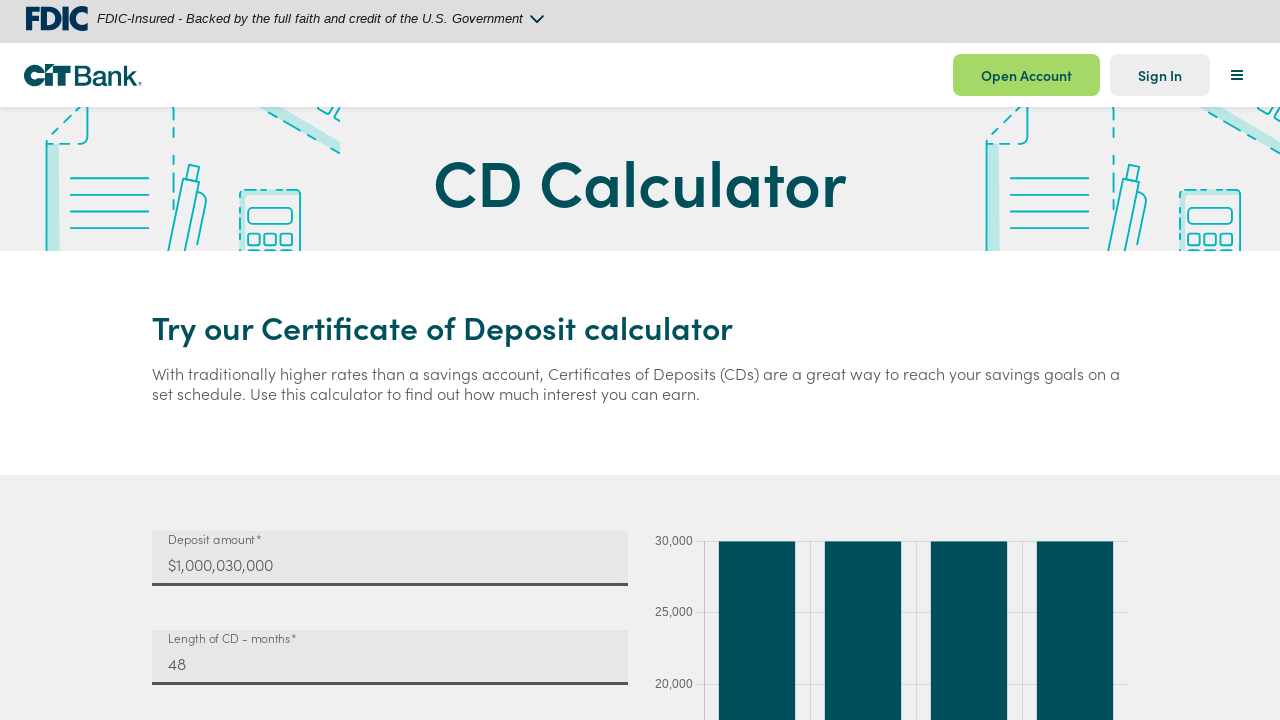

Filled term length with 12 months on input#mat-input-1
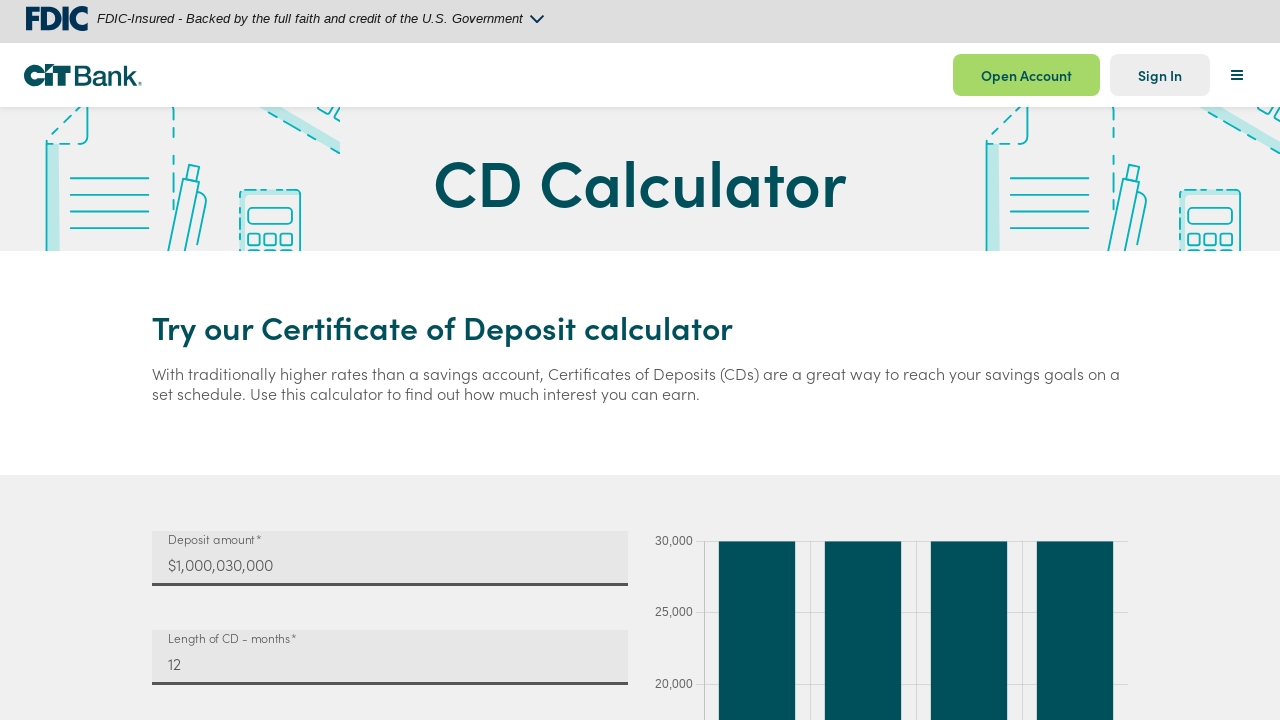

Filled interest rate with 4.5% on input#mat-input-2
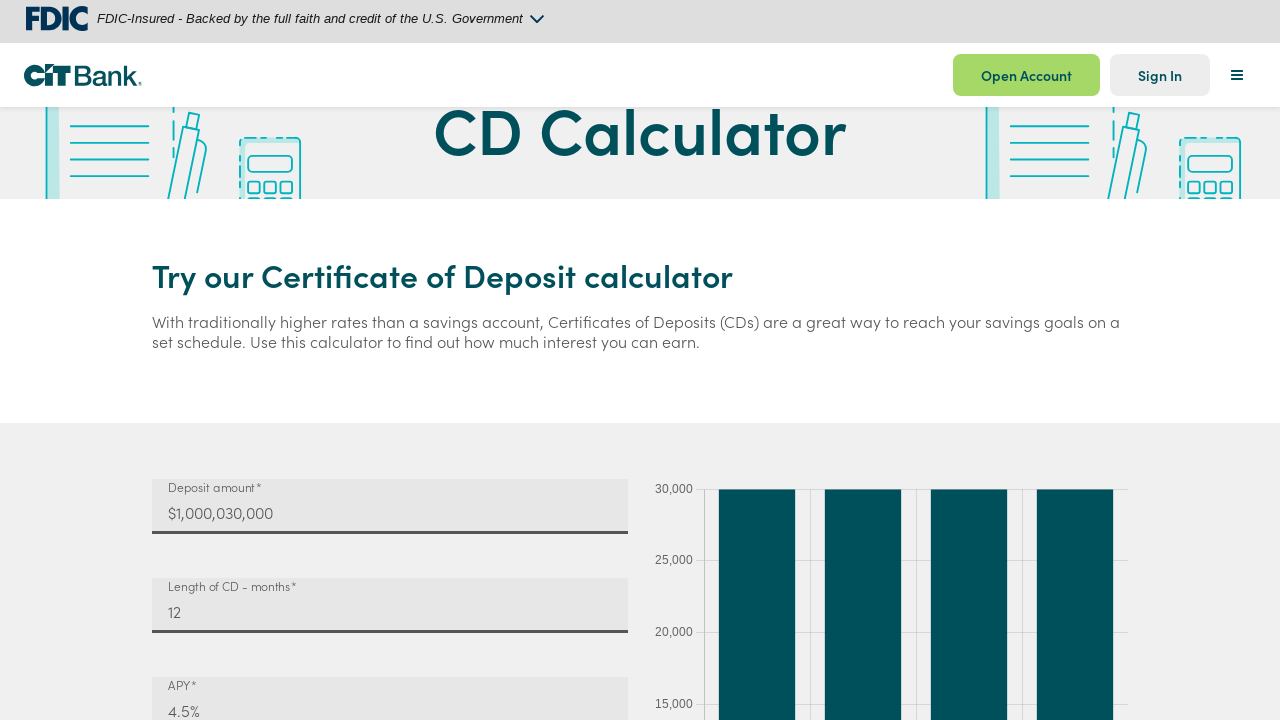

Clicked on compounding frequency dropdown at (385, 360) on div#mat-select-value-1
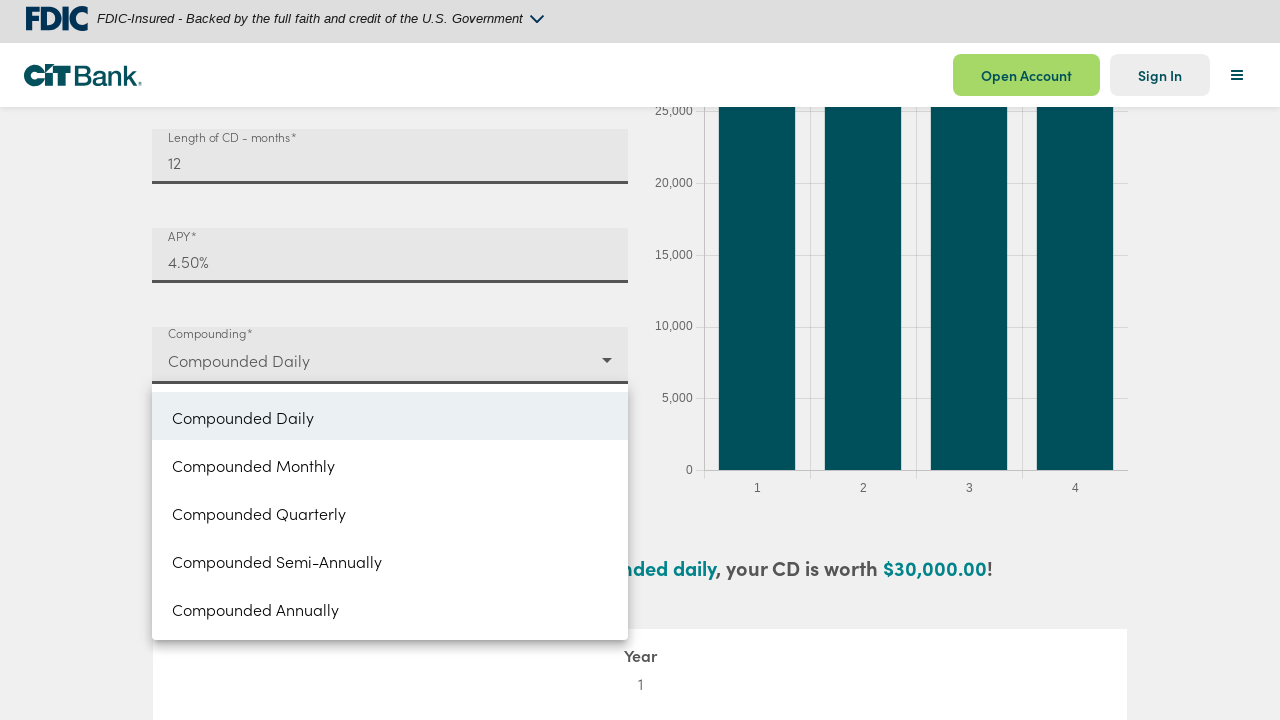

Dropdown options appeared
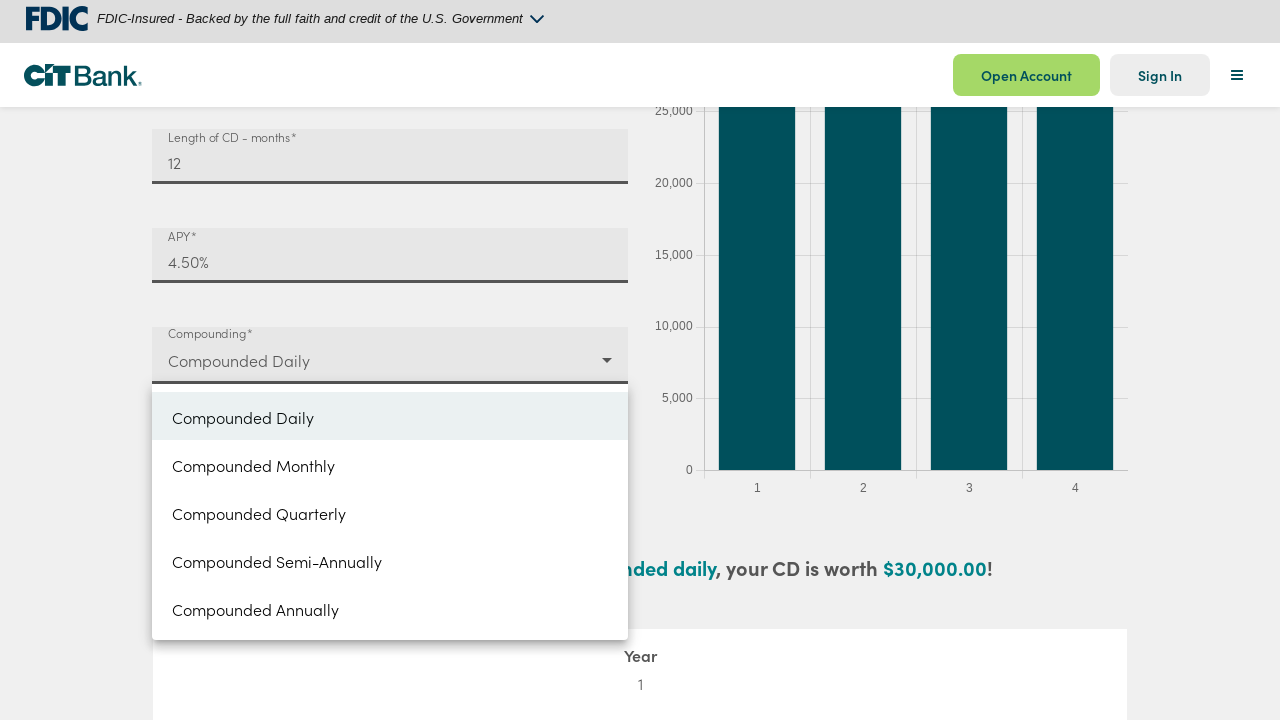

Selected 'Monthly' from compounding frequency dropdown at (390, 466) on mat-option span:has-text('Monthly')
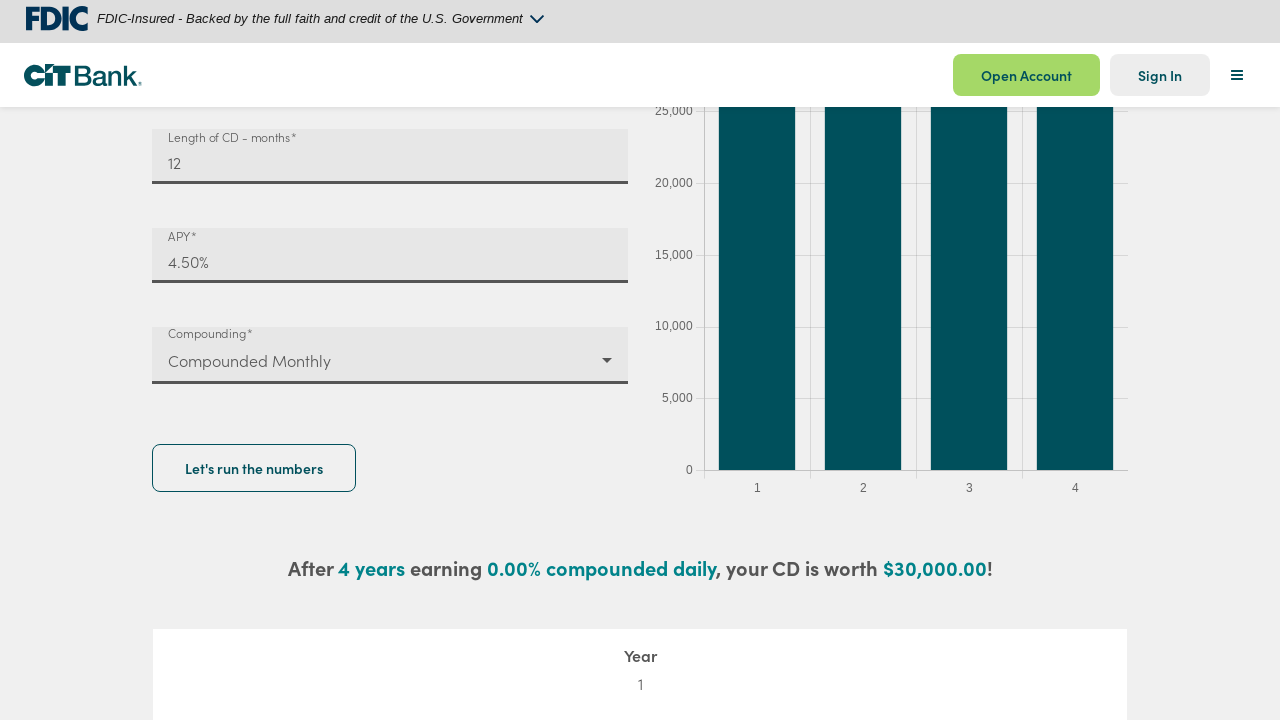

Clicked the calculate/submit button at (254, 468) on button#CIT-chart-submit
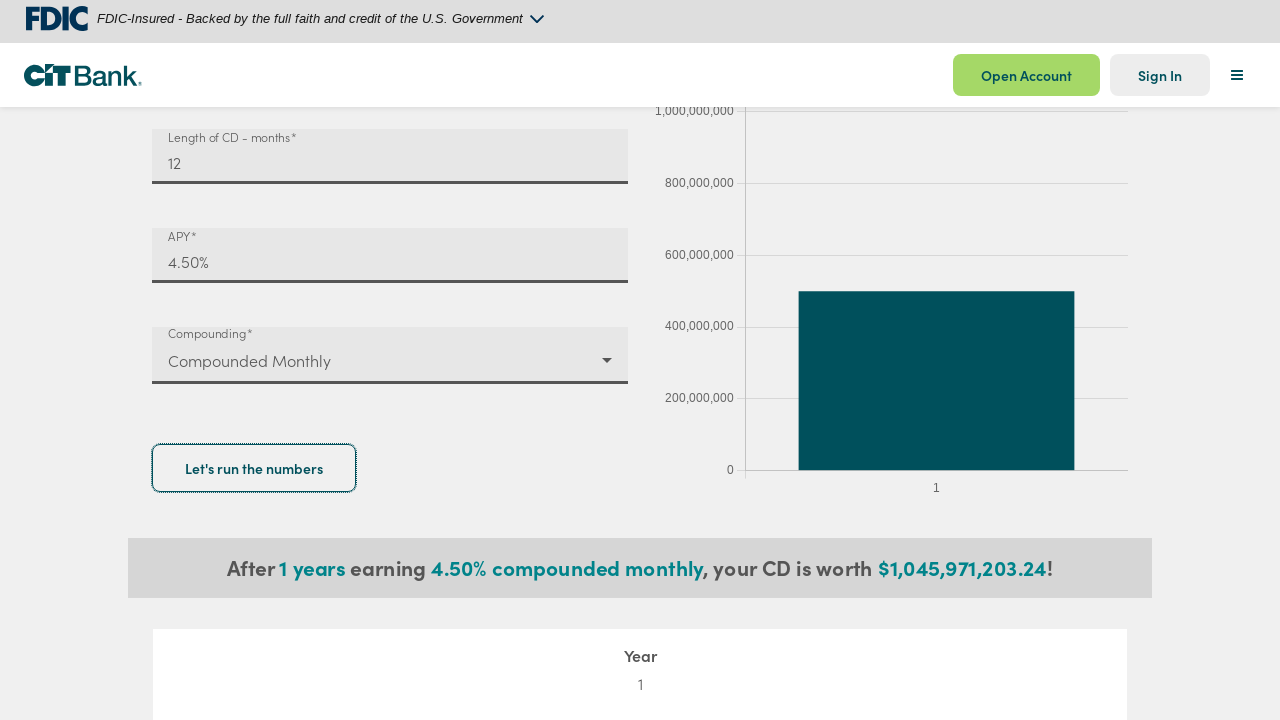

Certificate of Deposit calculation completed and total value displayed
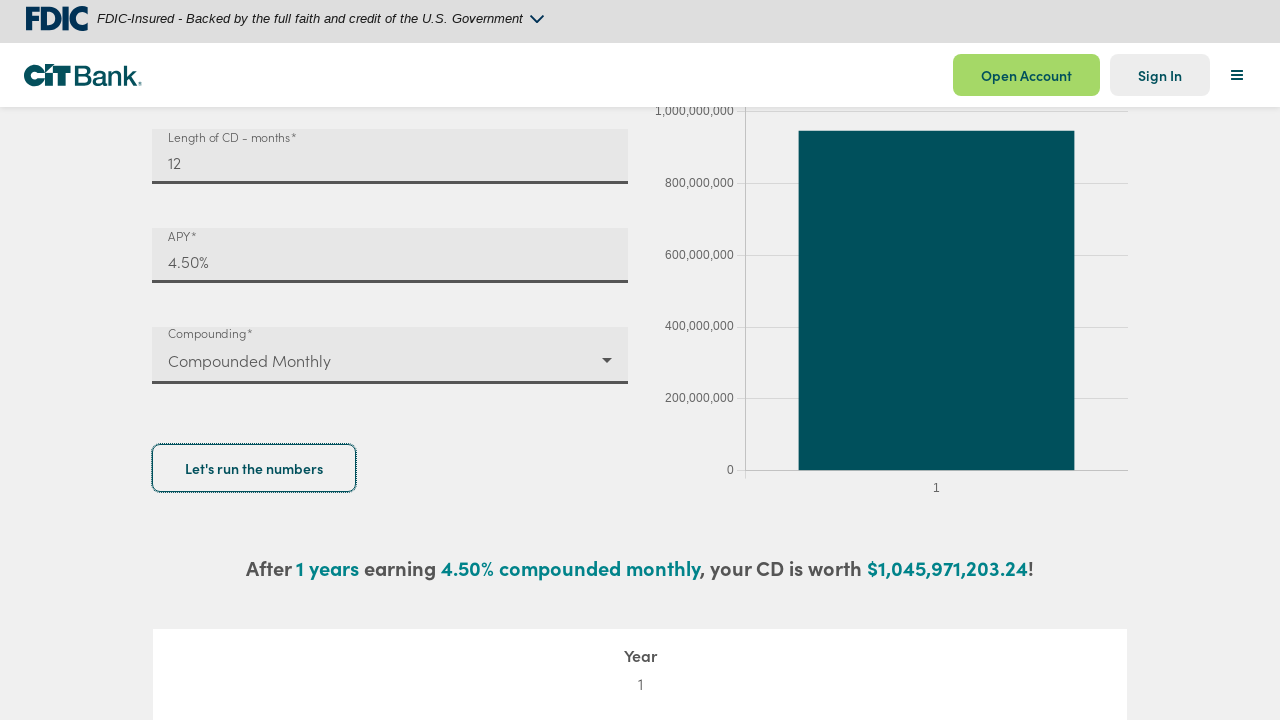

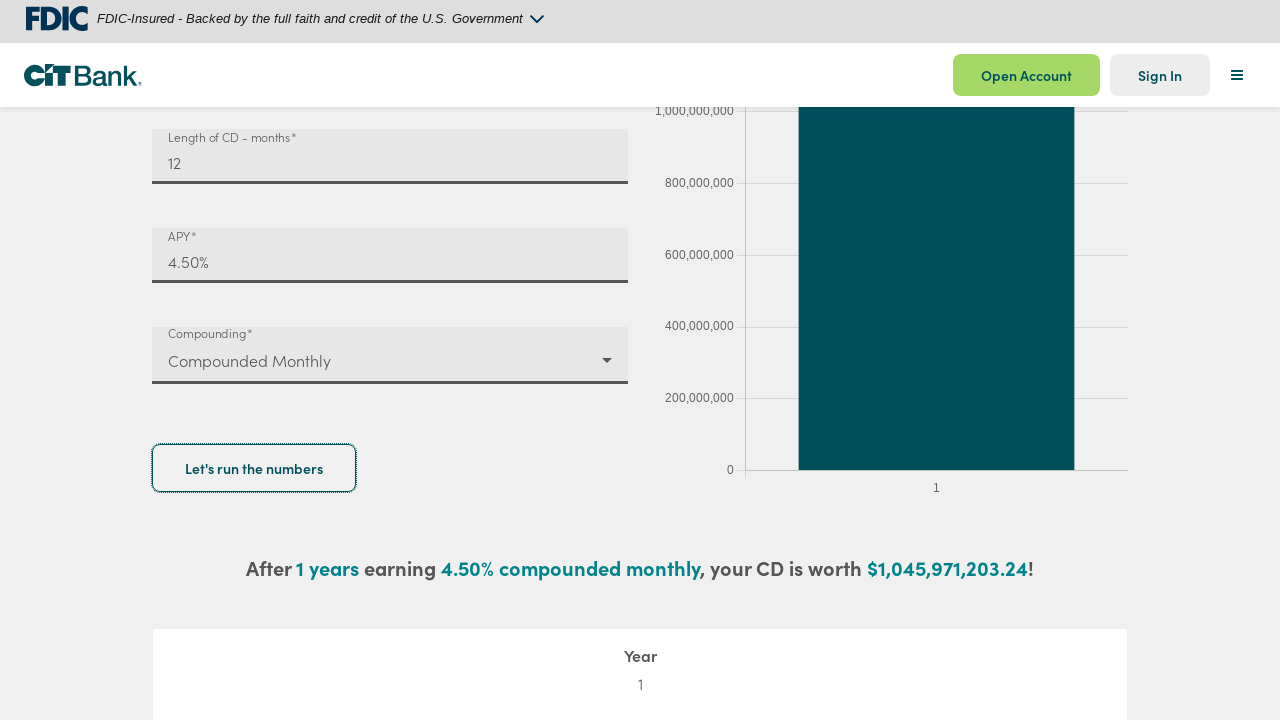